Tests browser window handling by clicking a button to open a new tab, switching to it, reading text content, and then closing the new tab

Starting URL: https://demoqa.com/browser-windows

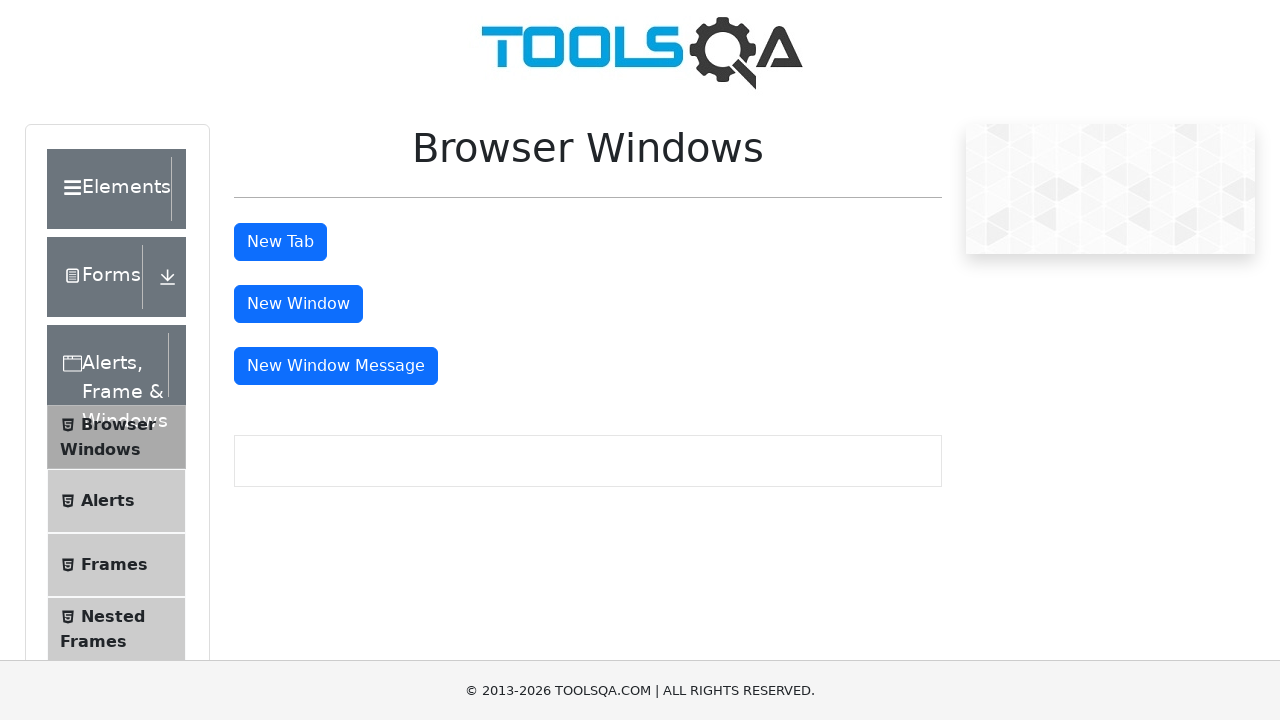

Clicked tab button to open new window at (280, 242) on #tabButton
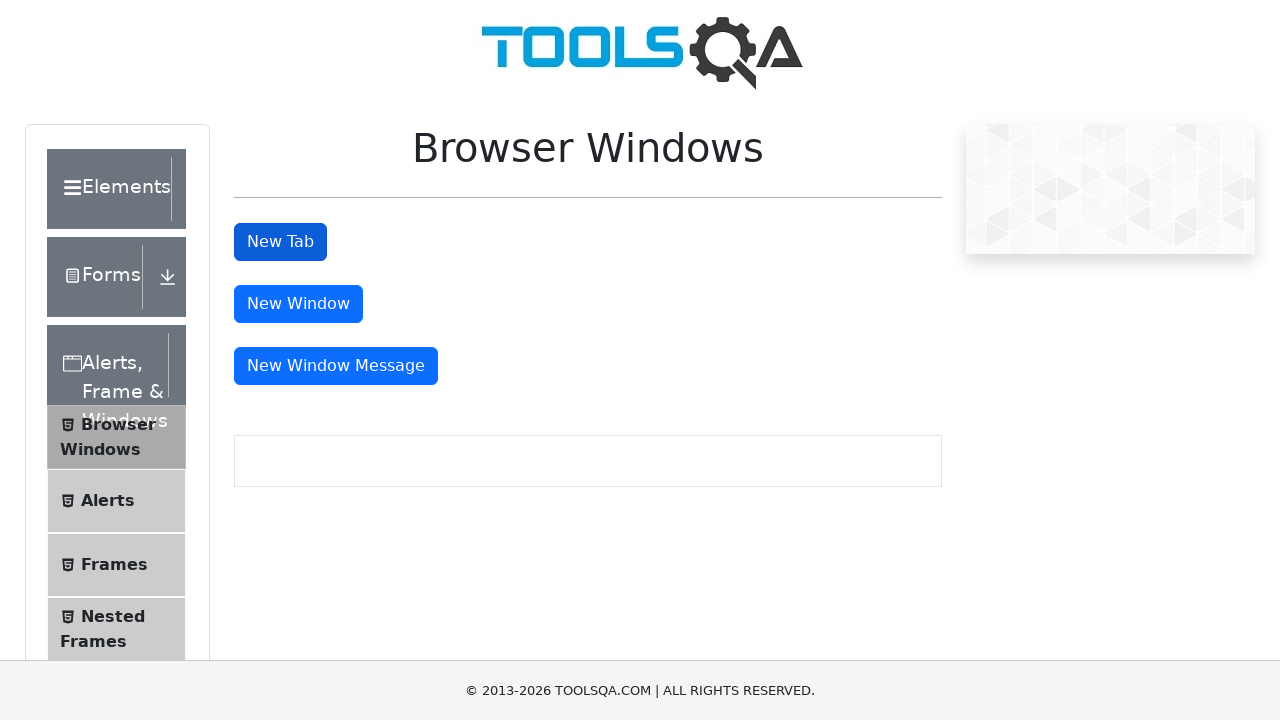

New tab/window opened and captured
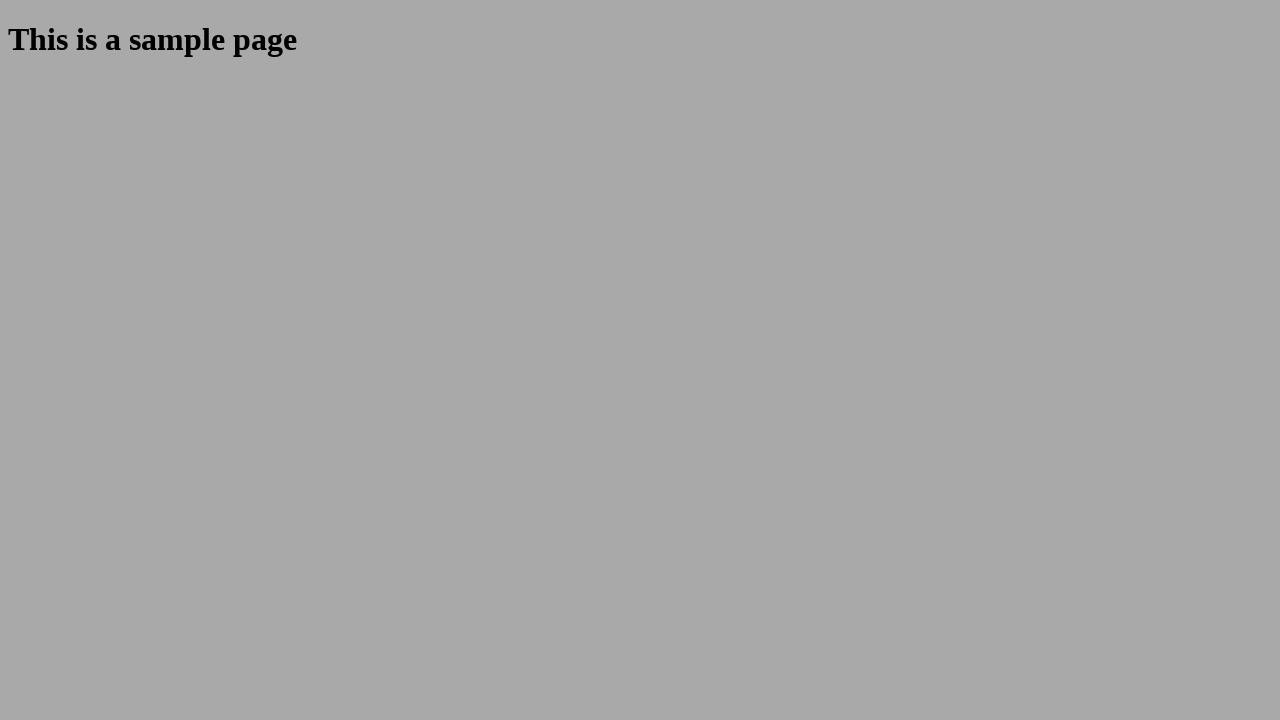

Waited for new page to fully load
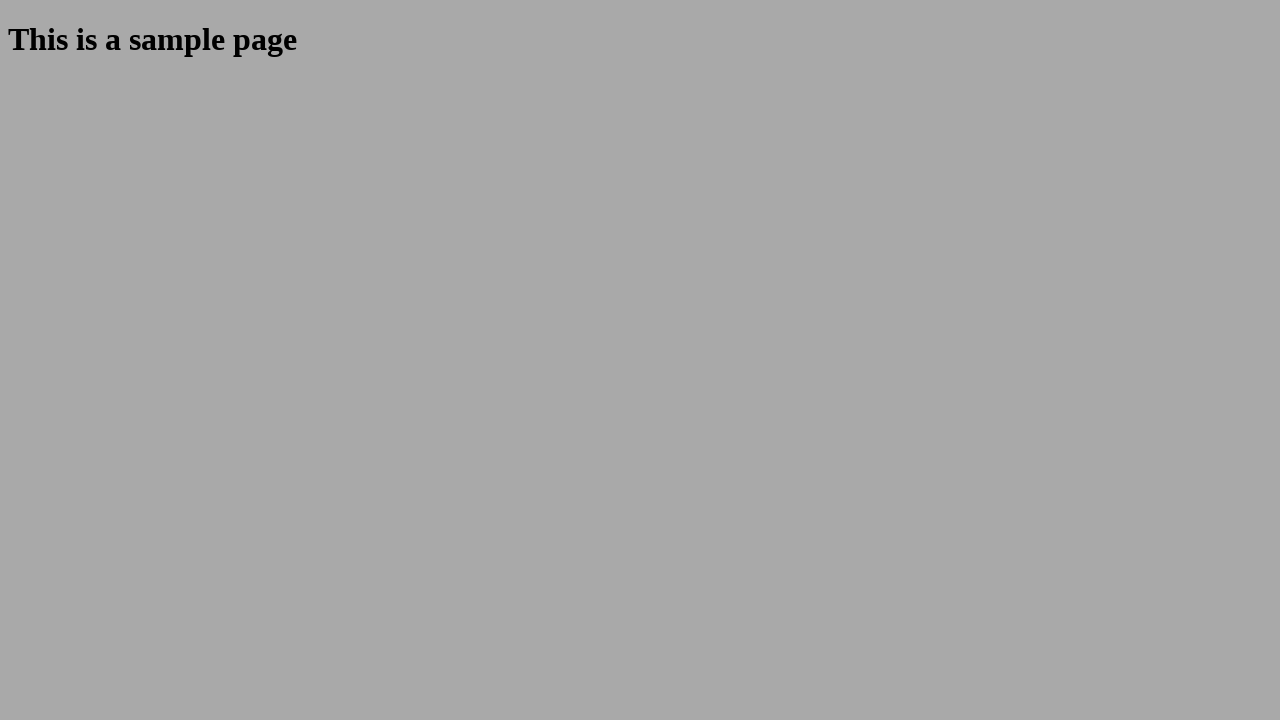

Retrieved heading text from new page: 'This is a sample page'
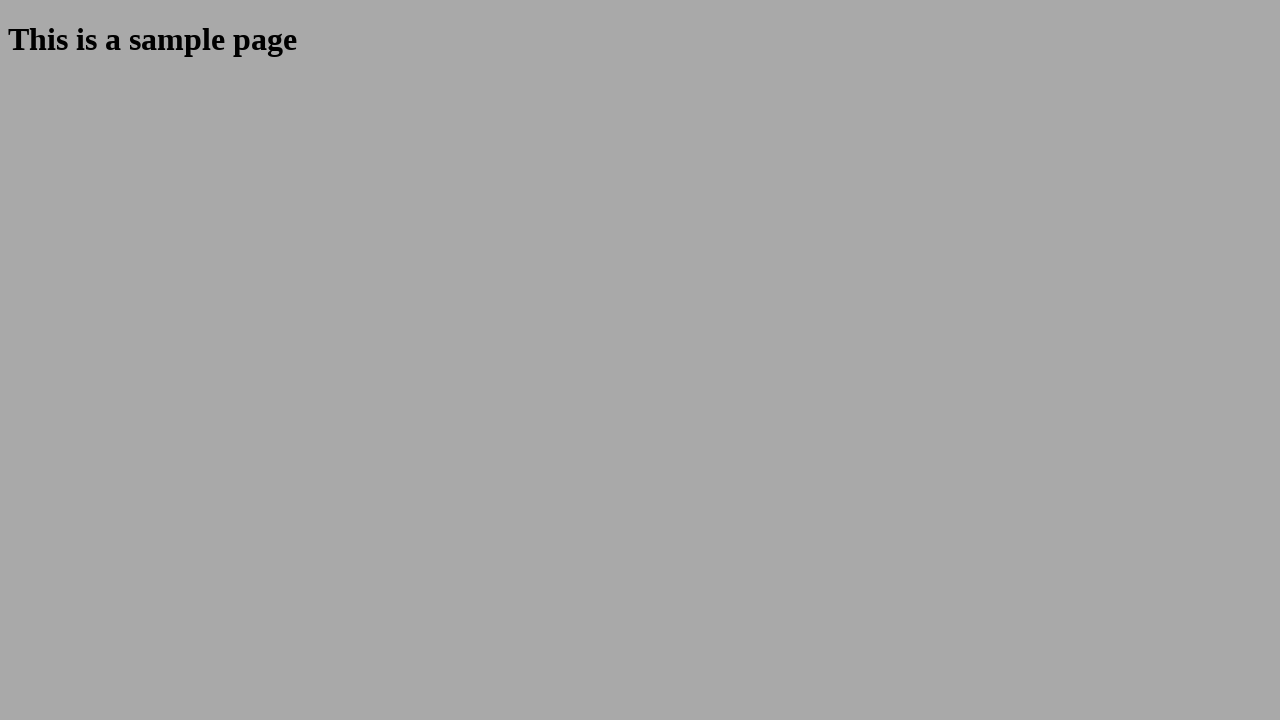

Closed the new tab/window
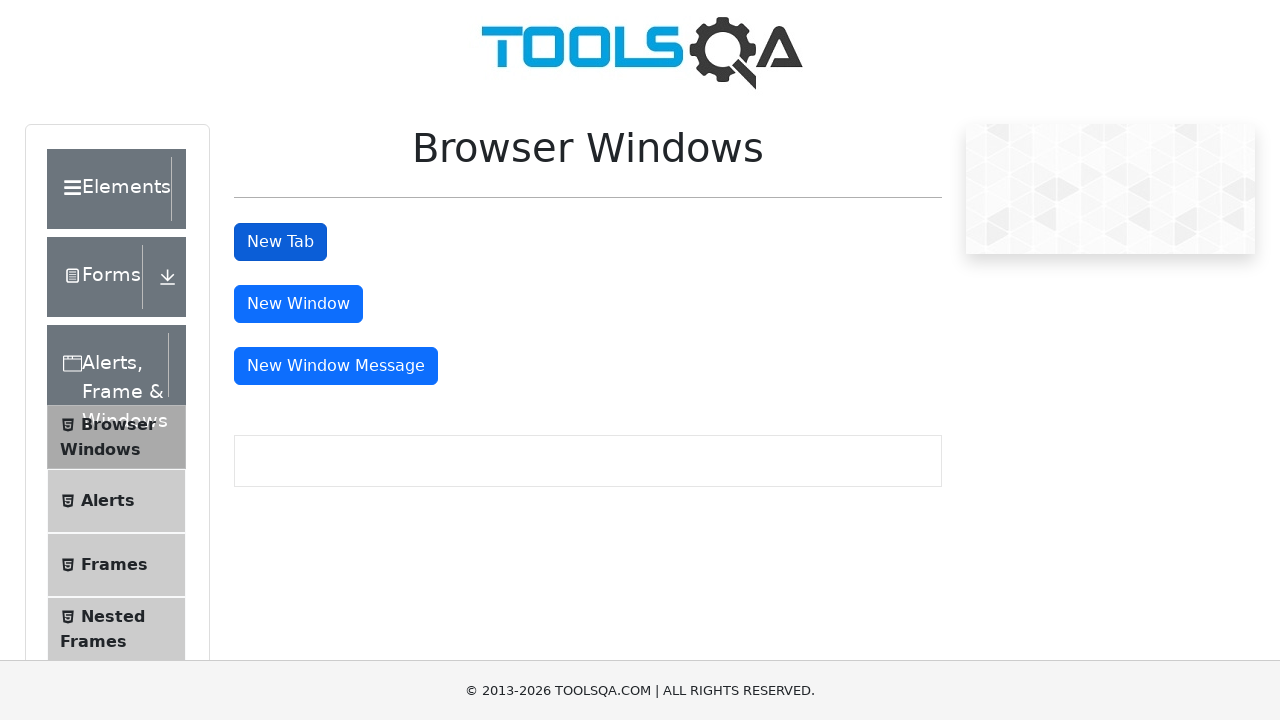

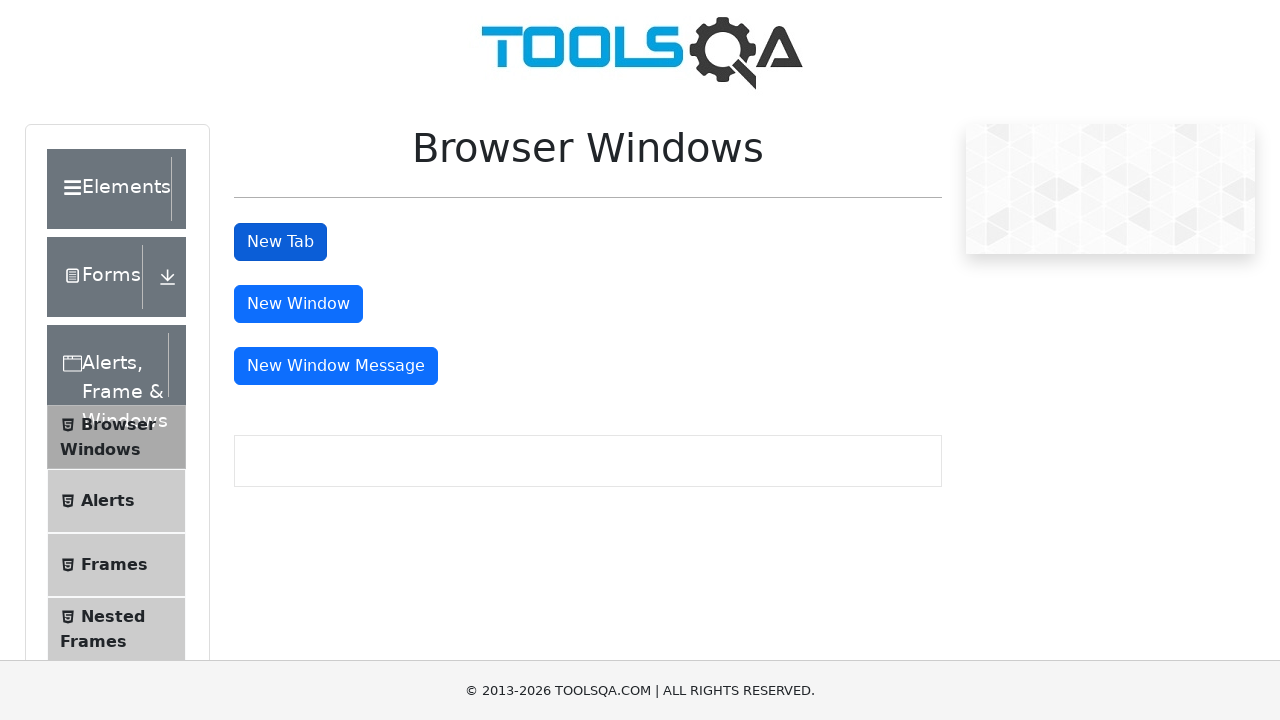